Navigates to a GitHub Pages test page and clicks on a link with the text "224592"

Starting URL: http://suninjuly.github.io/find_link_text

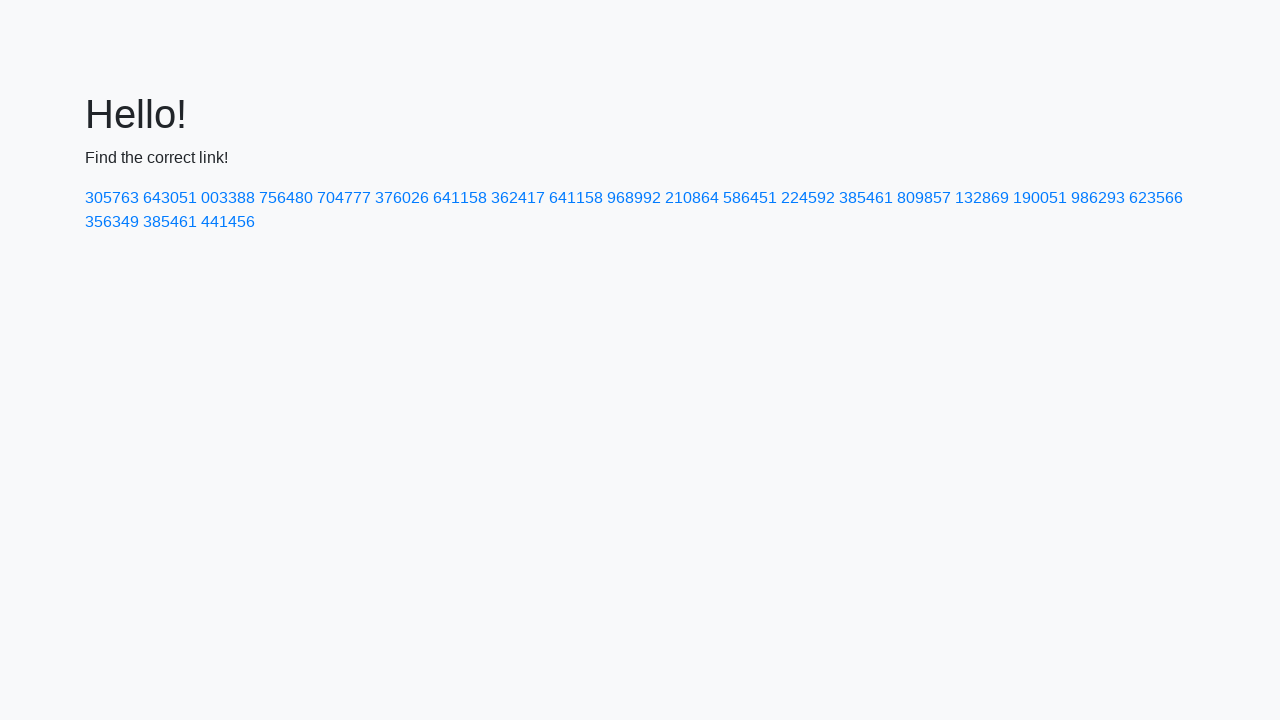

Clicked on link with text '224592' at (808, 198) on text=224592
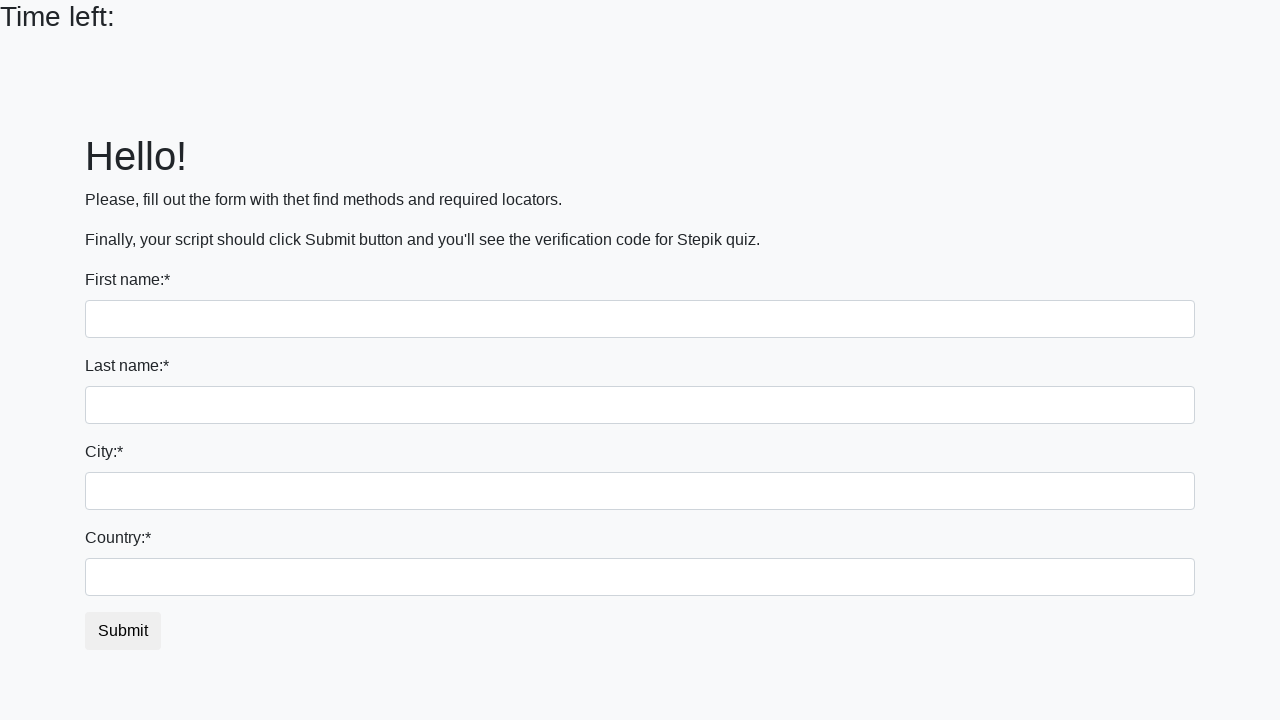

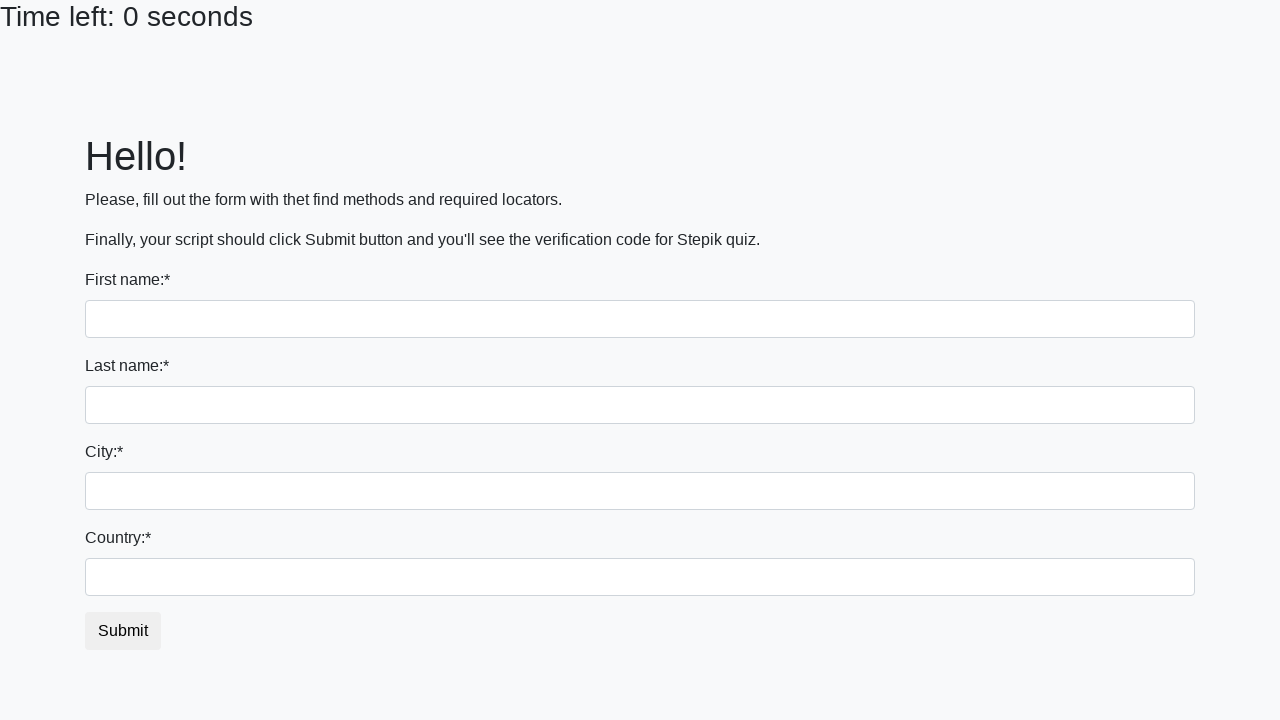